Tests text box form by filling in full name, email, current address and permanent address fields, then submitting the form

Starting URL: https://demoqa.com/text-box

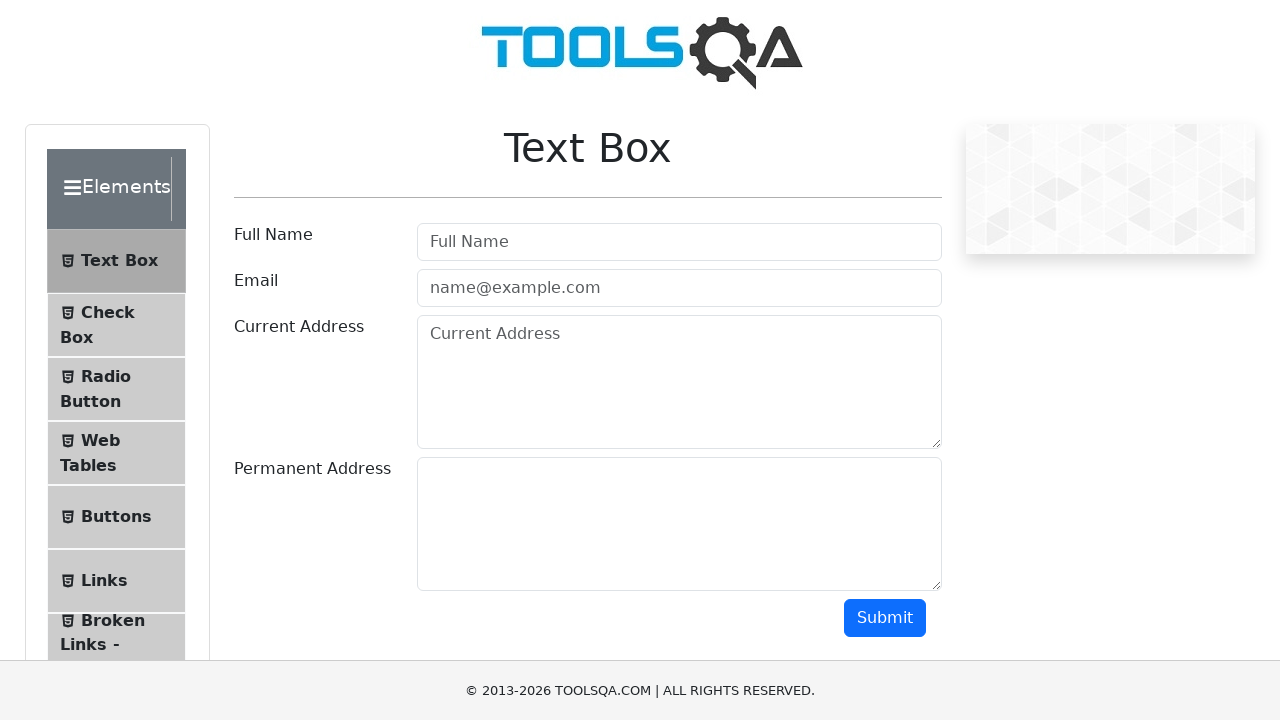

Clicked full name field at (679, 242) on #userName
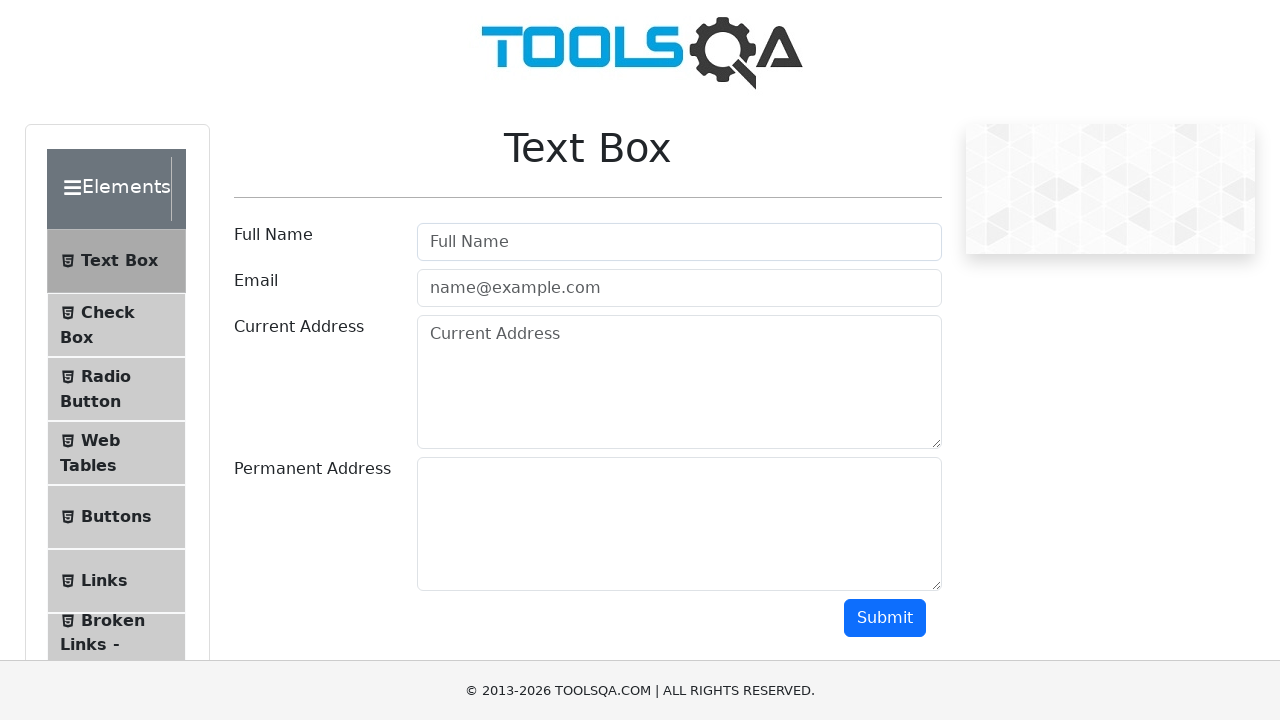

Filled full name field with 'Esra' on #userName
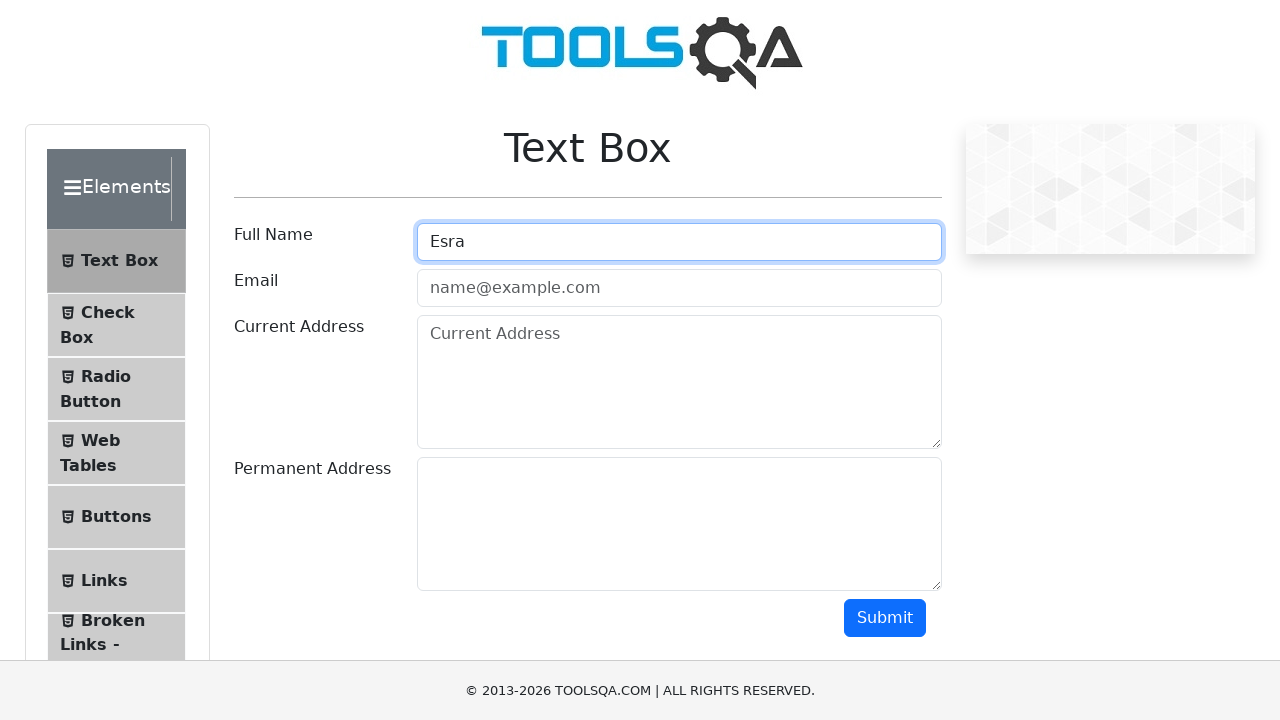

Clicked email field at (679, 288) on .mr-sm-2[id='userEmail']
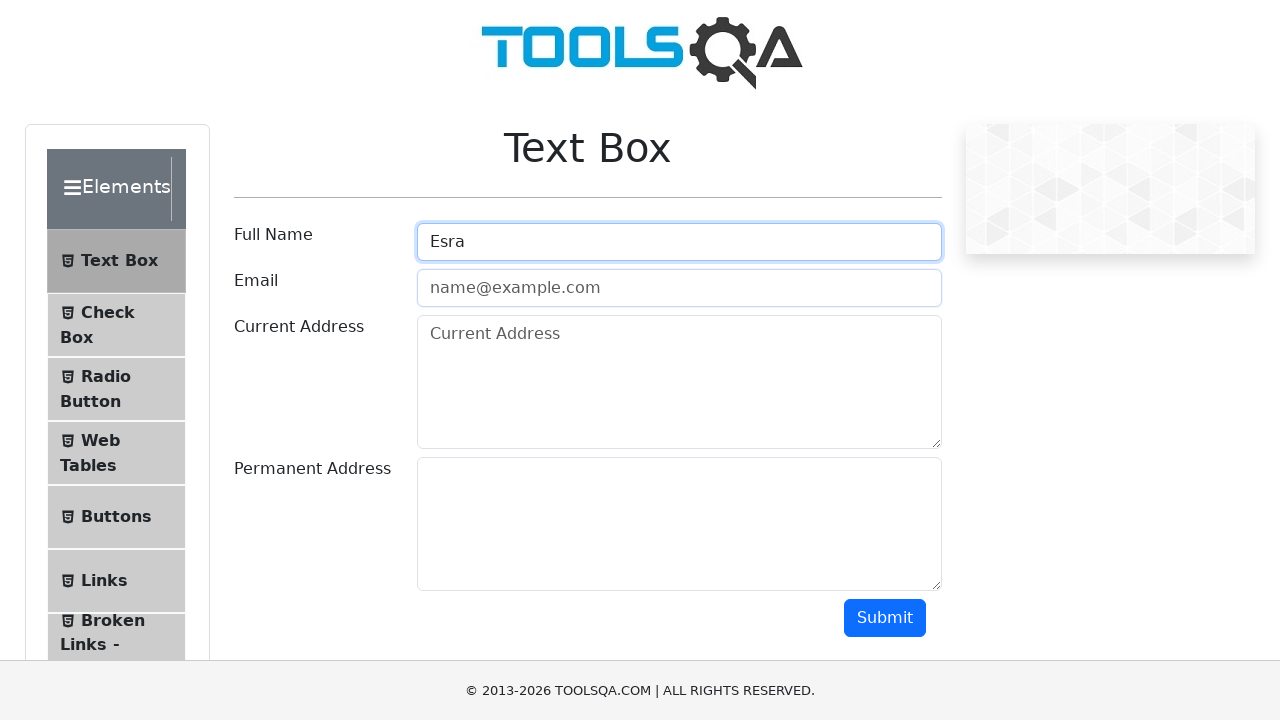

Filled email field with 'esra123@gmail.com' on .mr-sm-2[id='userEmail']
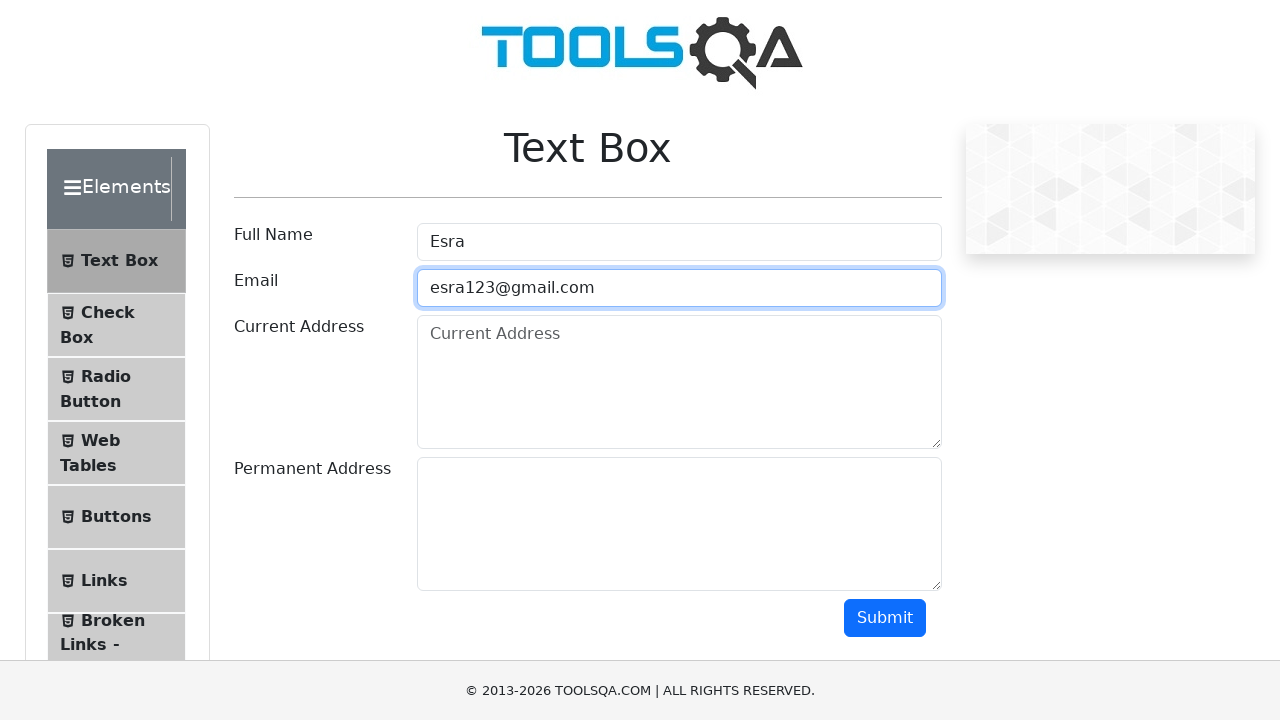

Clicked current address field at (679, 382) on .form-control[placeholder='Current Address']
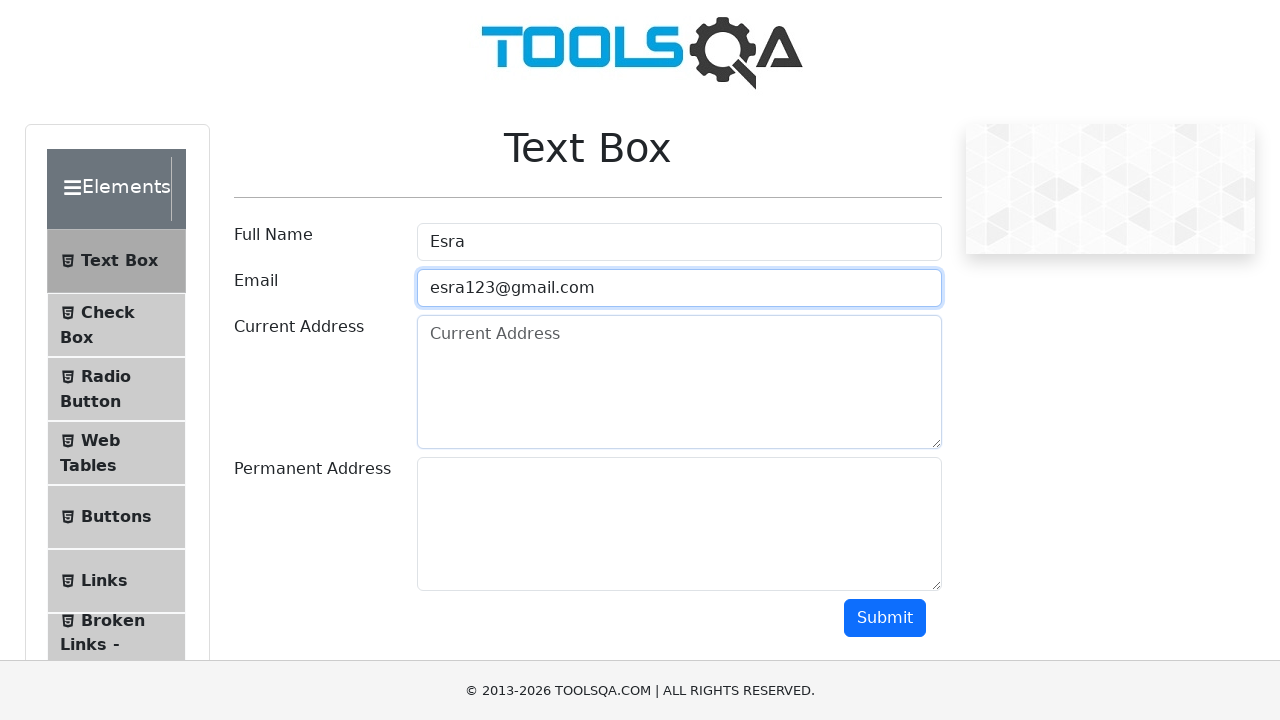

Filled current address field with 'Istanbul, Turkey' on .form-control[placeholder='Current Address']
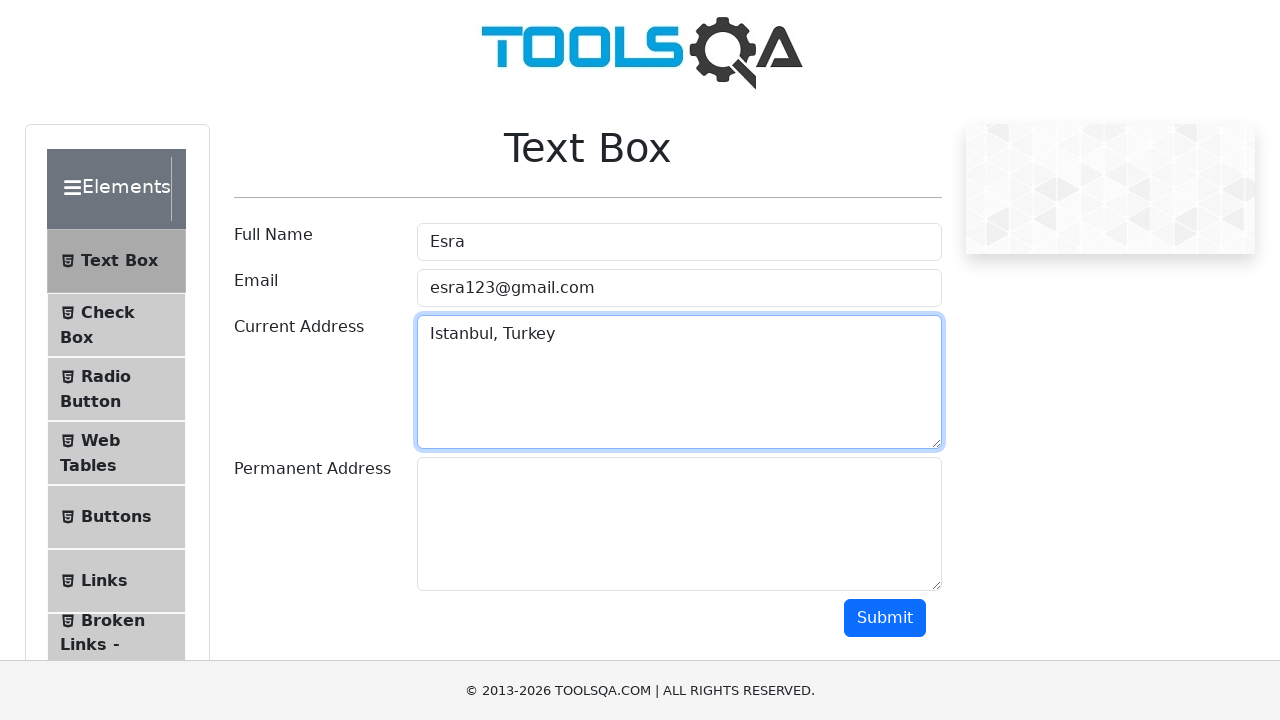

Clicked permanent address field at (679, 524) on #permanentAddress
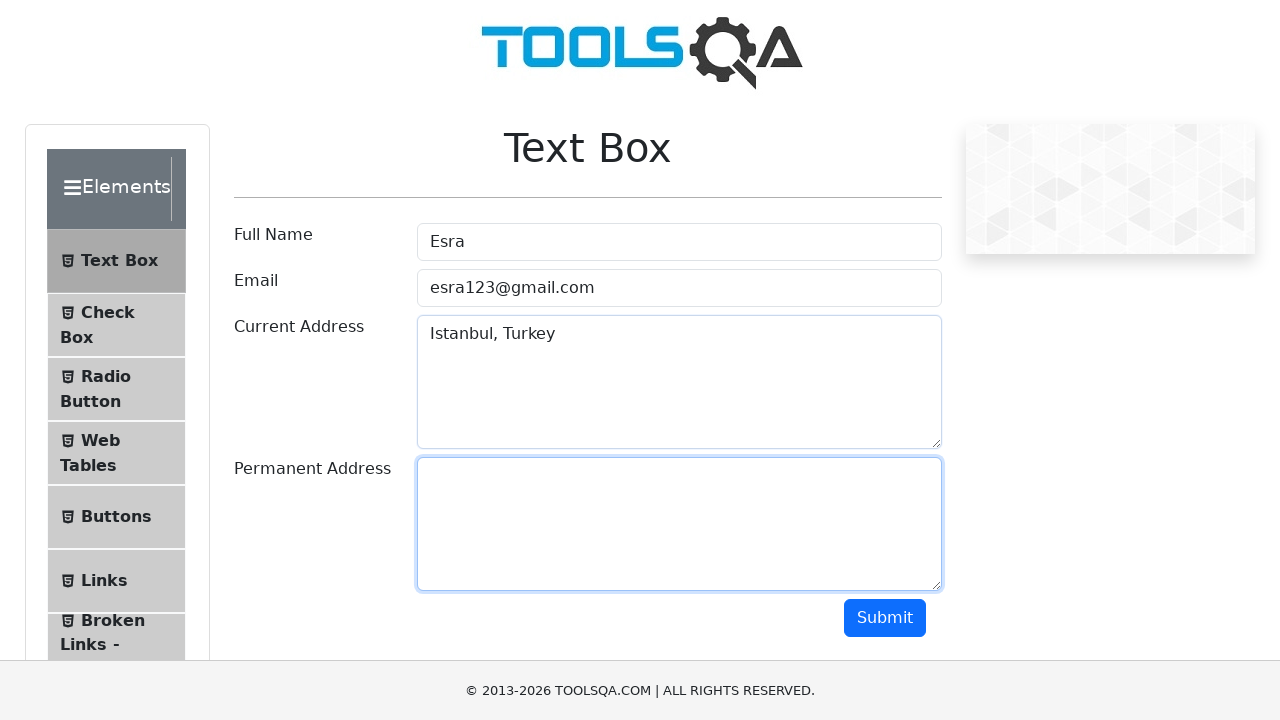

Filled permanent address field with 'Eyup, Istanbul, Turkey' on #permanentAddress
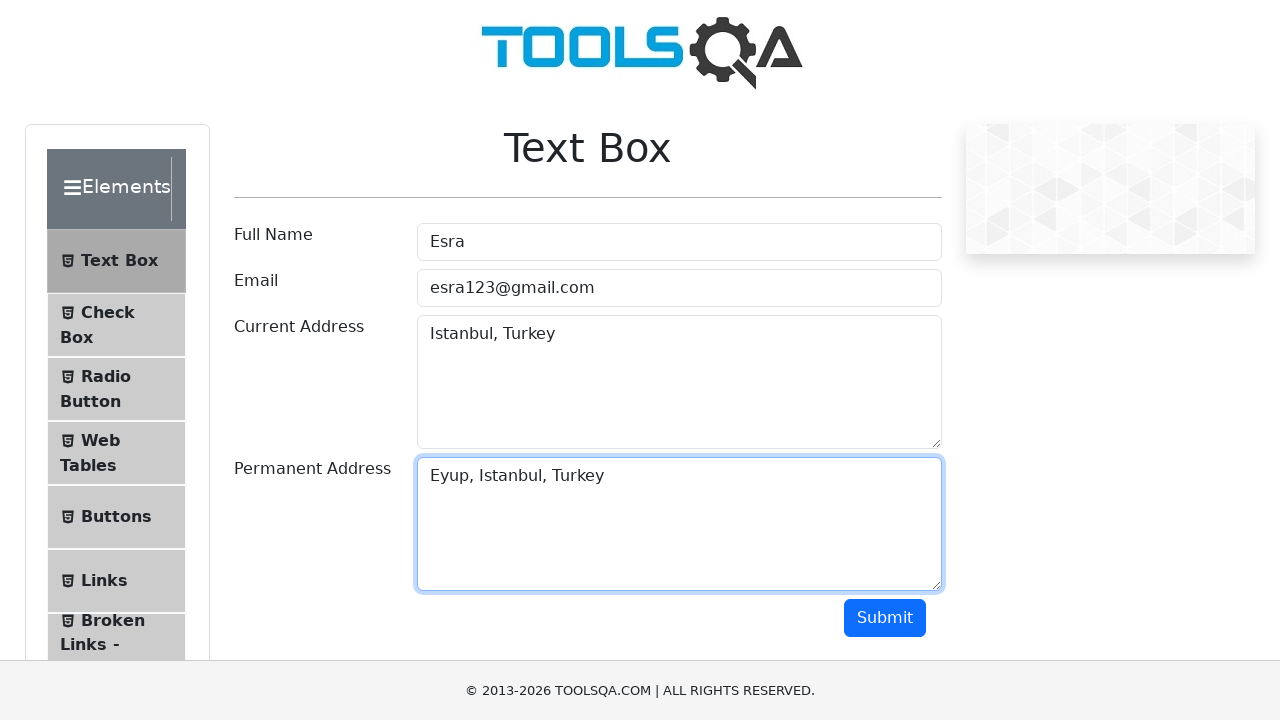

Clicked submit button to submit the form at (885, 618) on button.btn
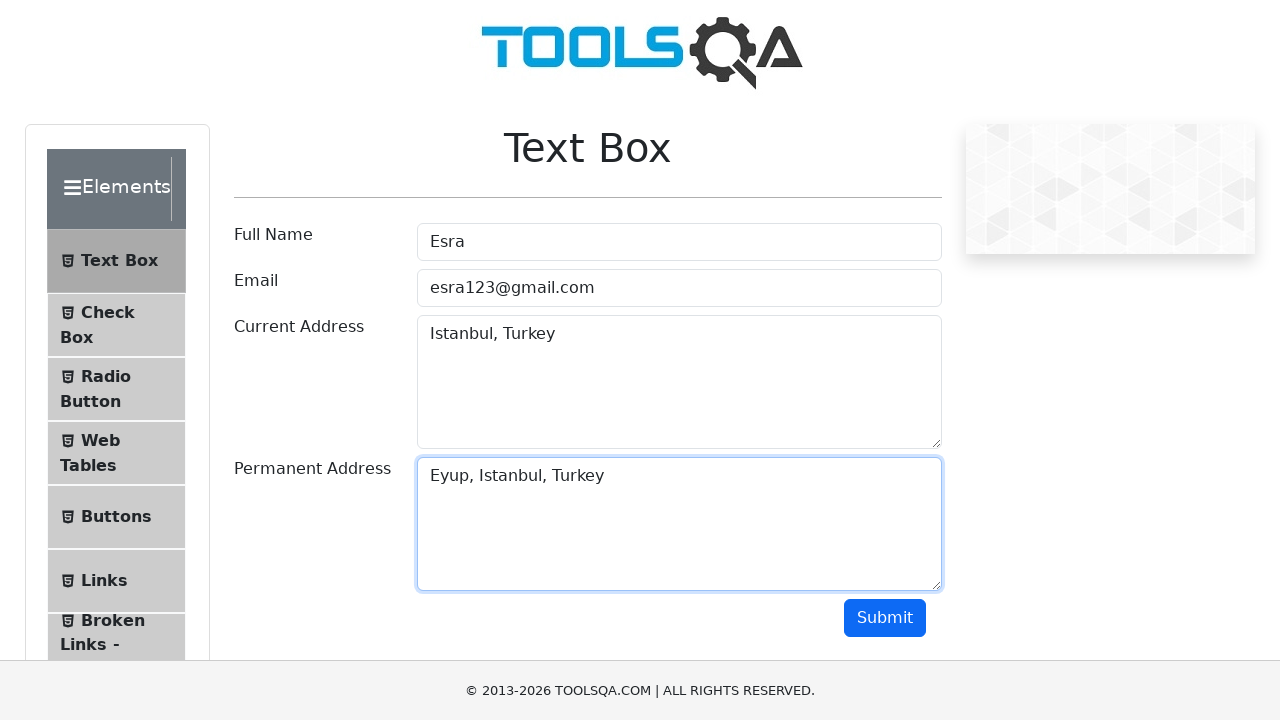

Form submission successful and email confirmation text appeared
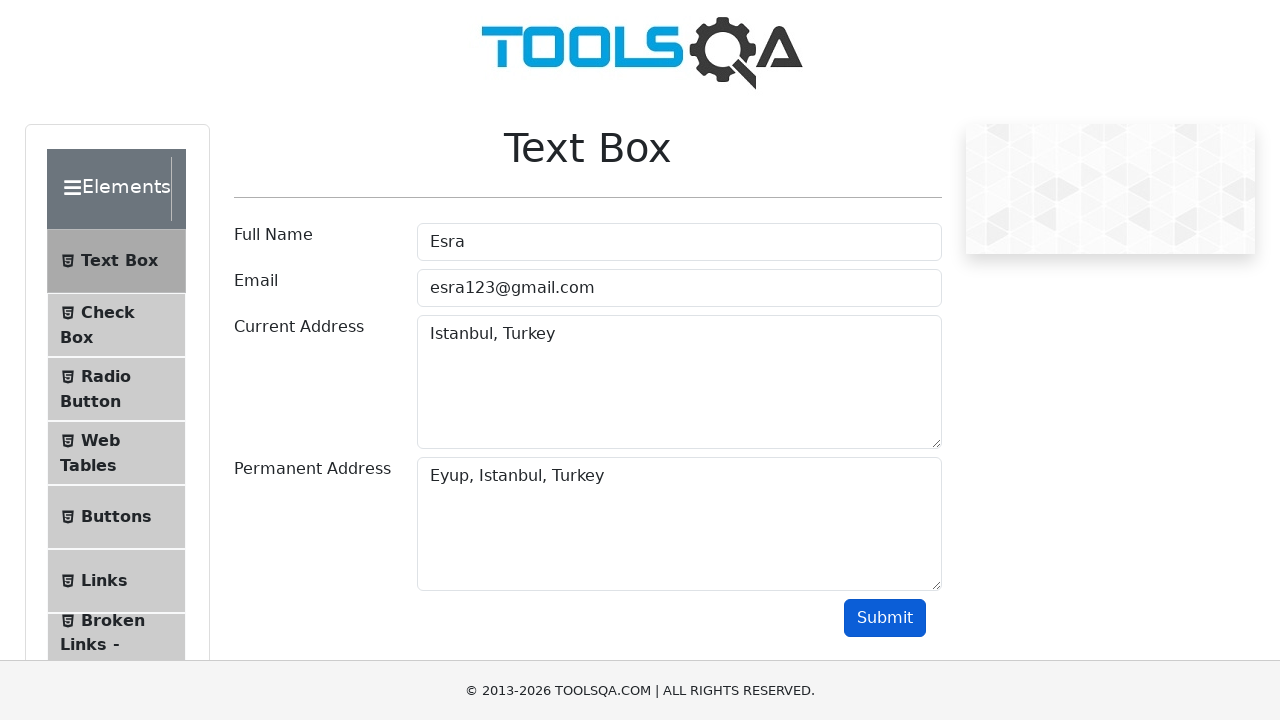

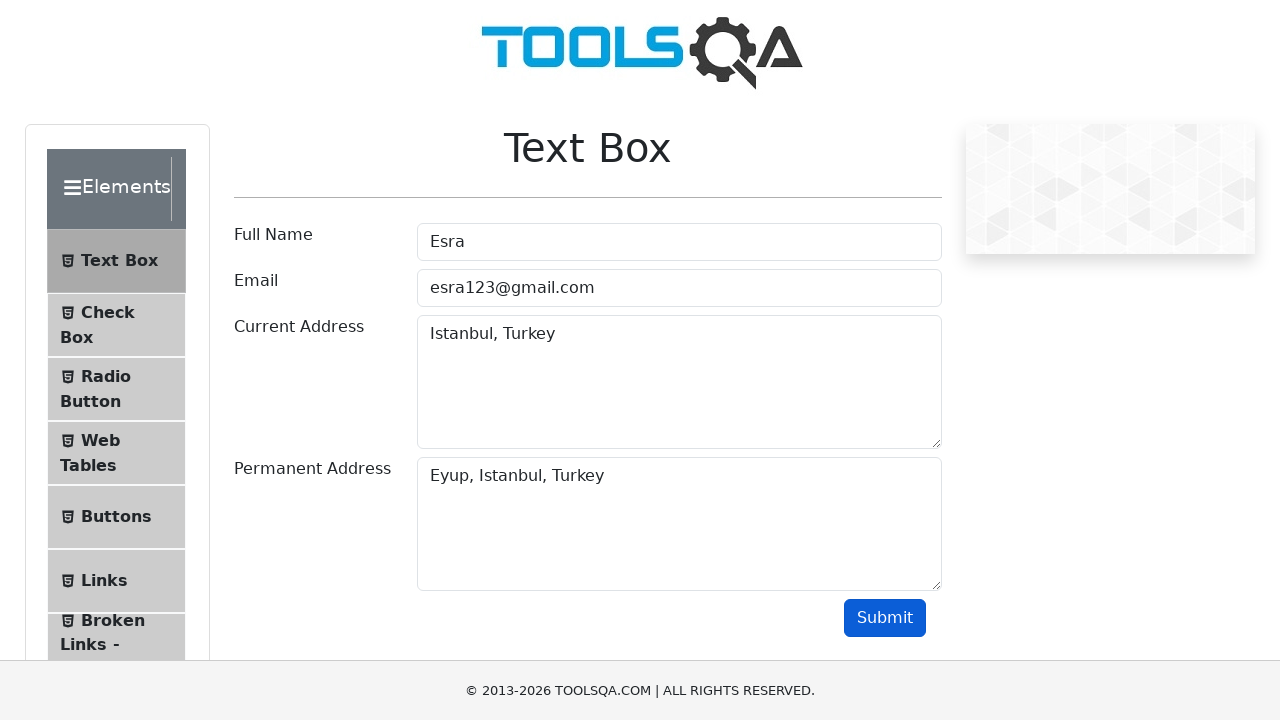